Tests a jQuery combo tree dropdown by selecting multiple choices from the multi-selection dropdown menu

Starting URL: https://www.jqueryscript.net/demo/Drop-Down-Combo-Tree/#google_vignette

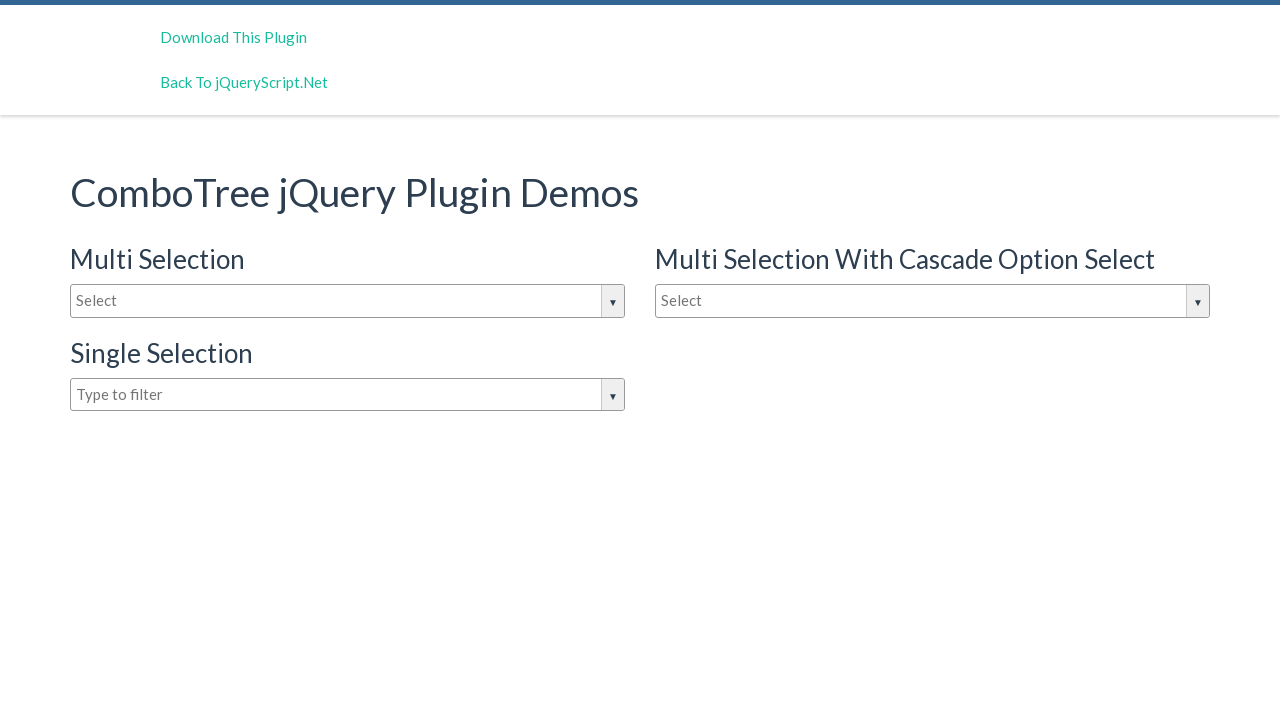

Clicked on the dropdown input box to open choices at (348, 301) on #justAnInputBox
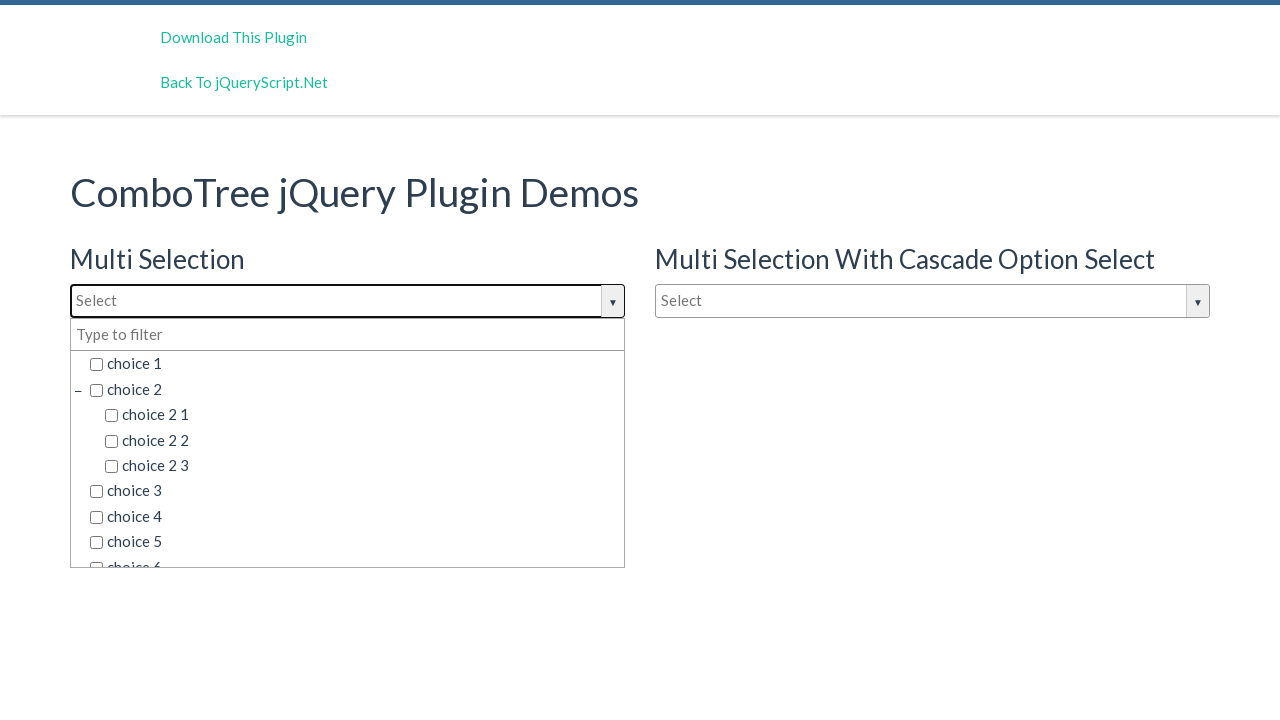

Waited for dropdown options to be visible
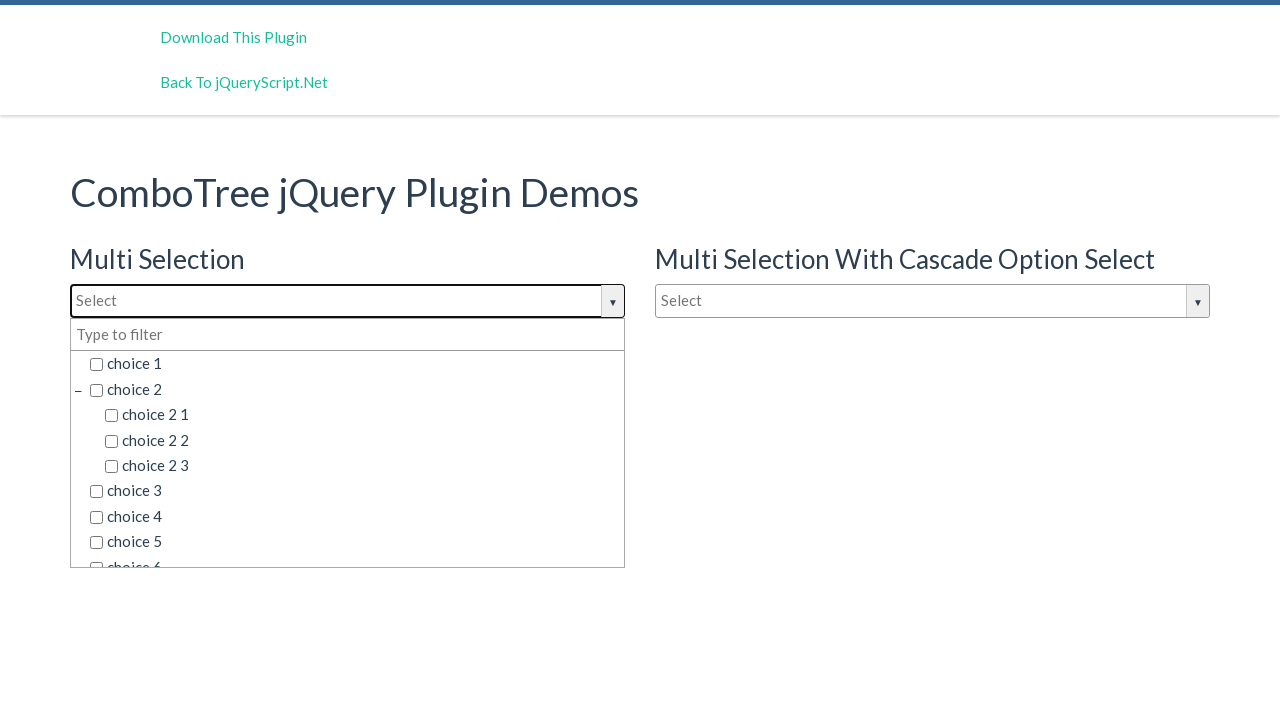

Selected 'choice 3' from the dropdown menu at (355, 491) on //h3[text()='Multi Selection']/following-sibling::div//span[contains(@class,'com
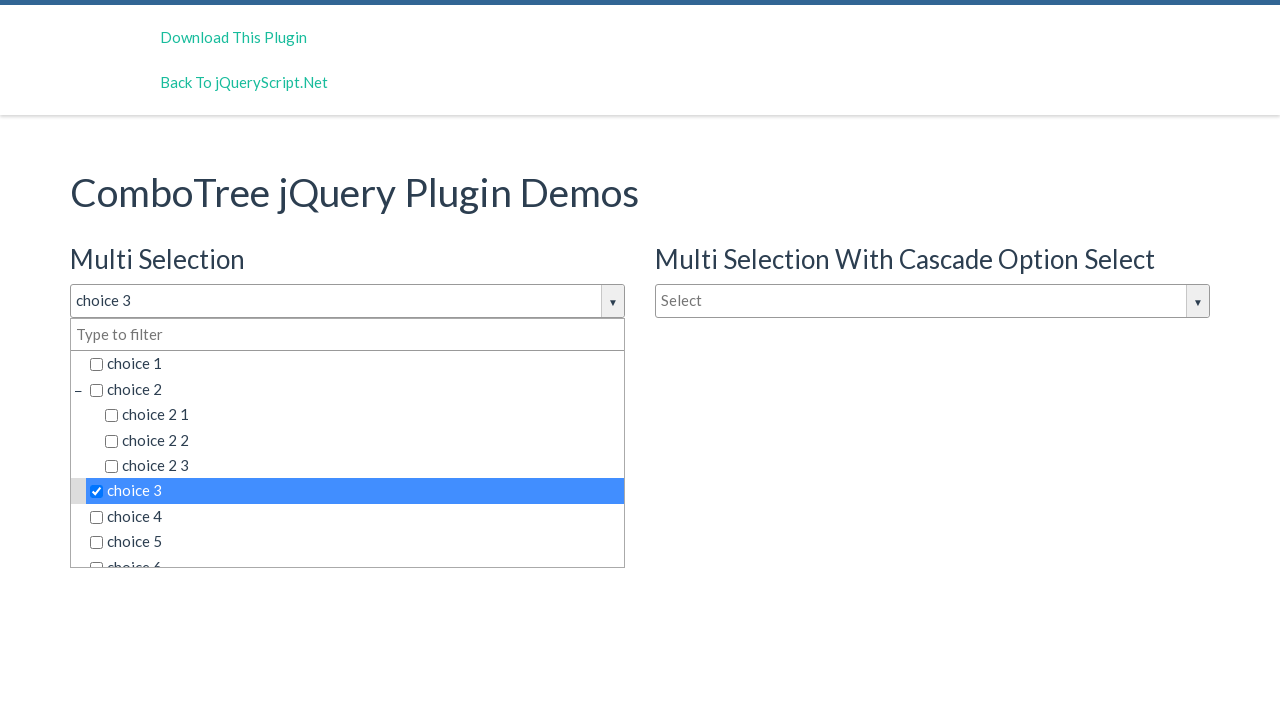

Selected 'choice 2' from the dropdown menu at (355, 389) on //h3[text()='Multi Selection']/following-sibling::div//span[contains(@class,'com
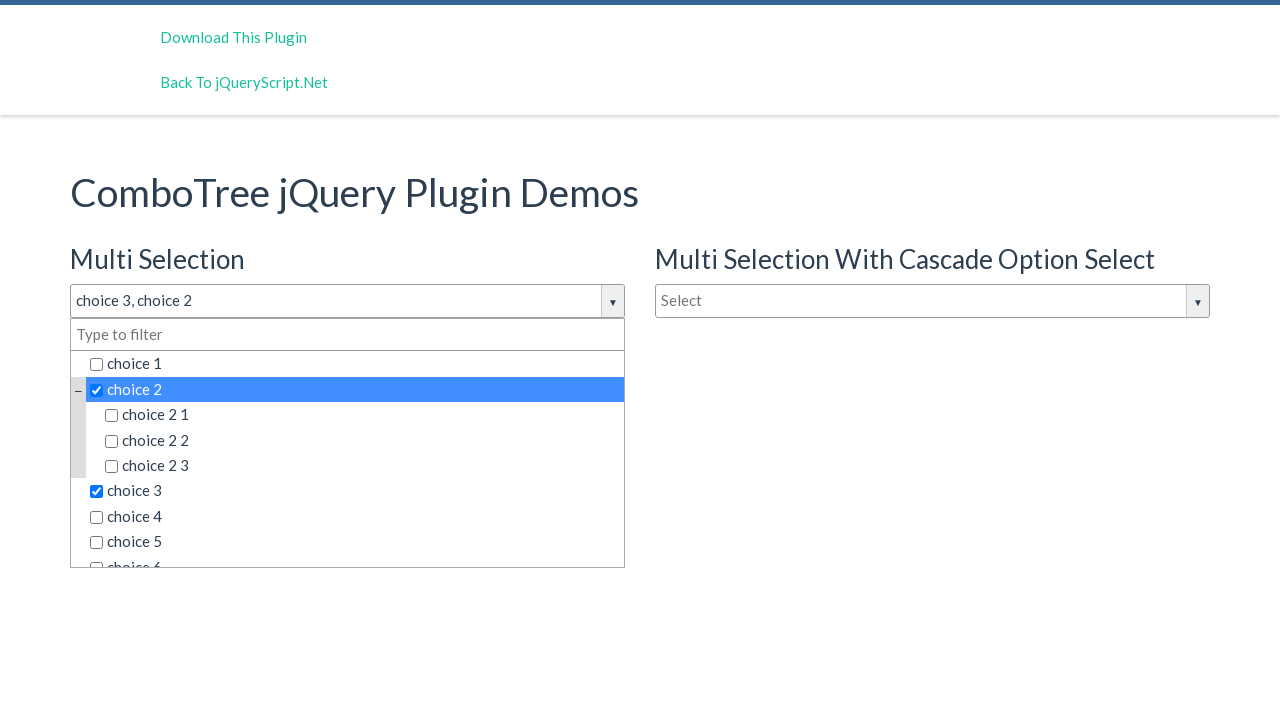

Selected 'choice 2 2' from the dropdown menu at (362, 440) on //h3[text()='Multi Selection']/following-sibling::div//span[contains(@class,'com
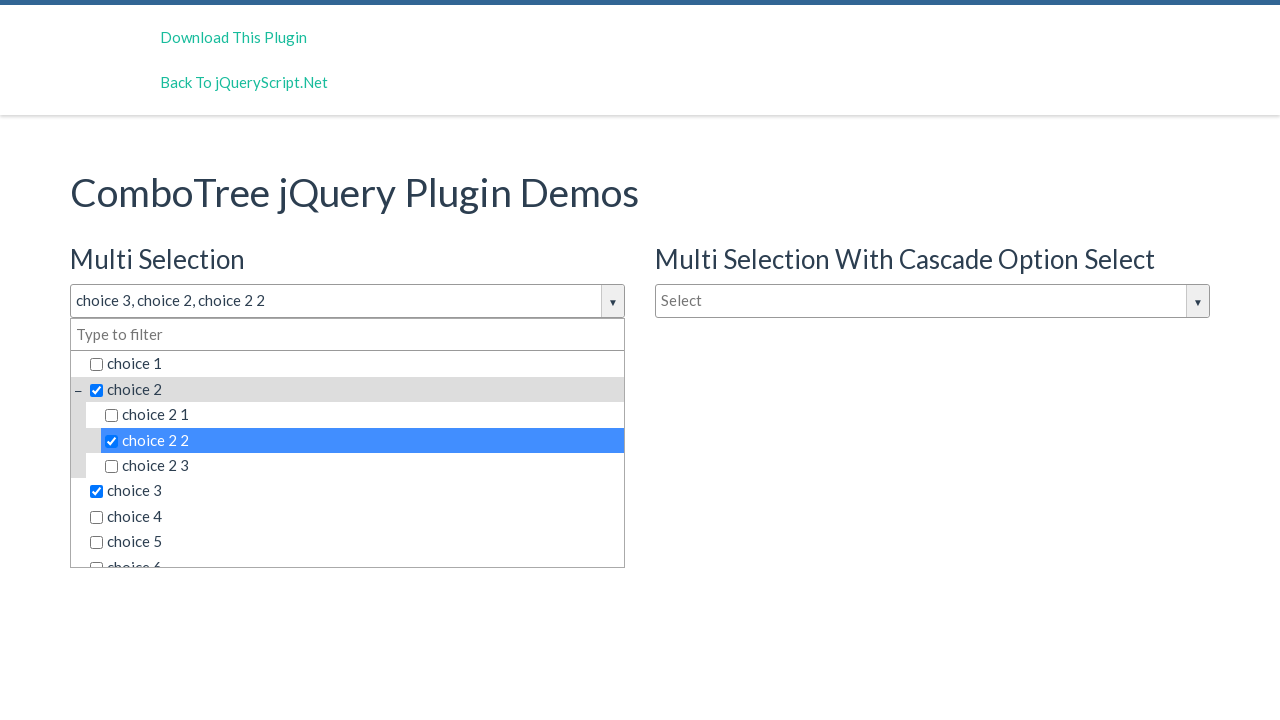

Selected 'choice 7' from the dropdown menu at (355, 554) on //h3[text()='Multi Selection']/following-sibling::div//span[contains(@class,'com
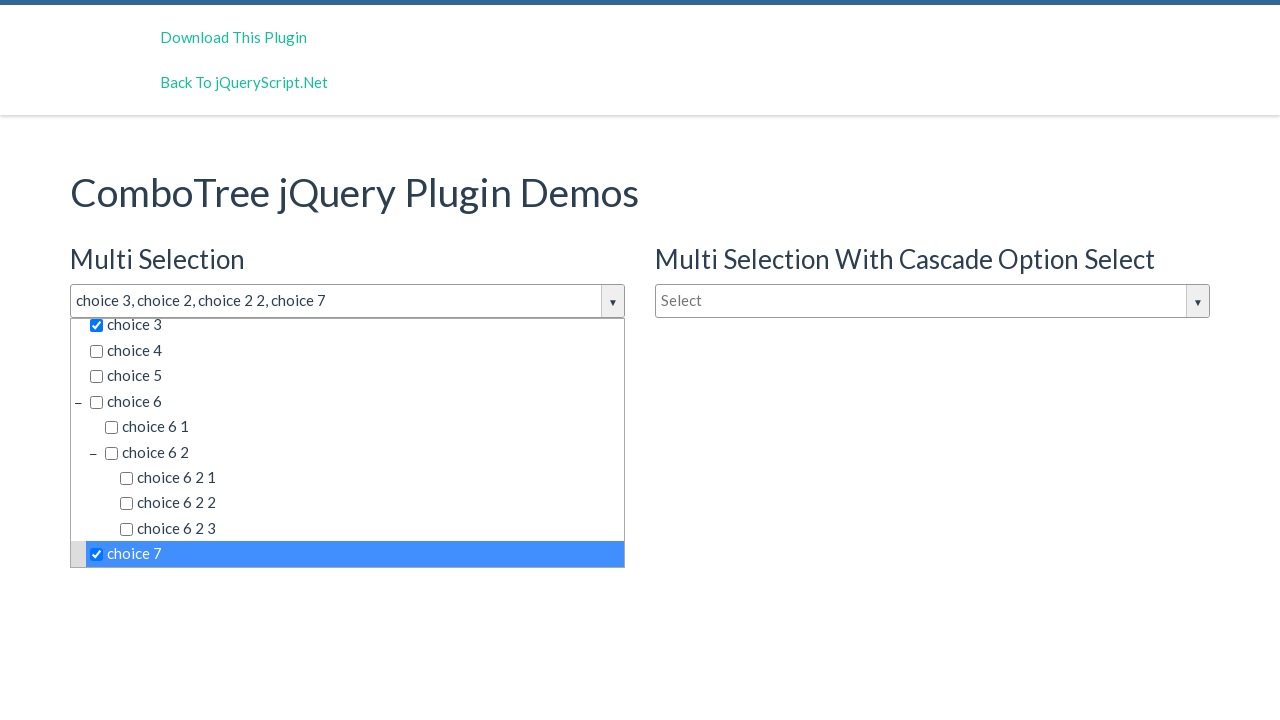

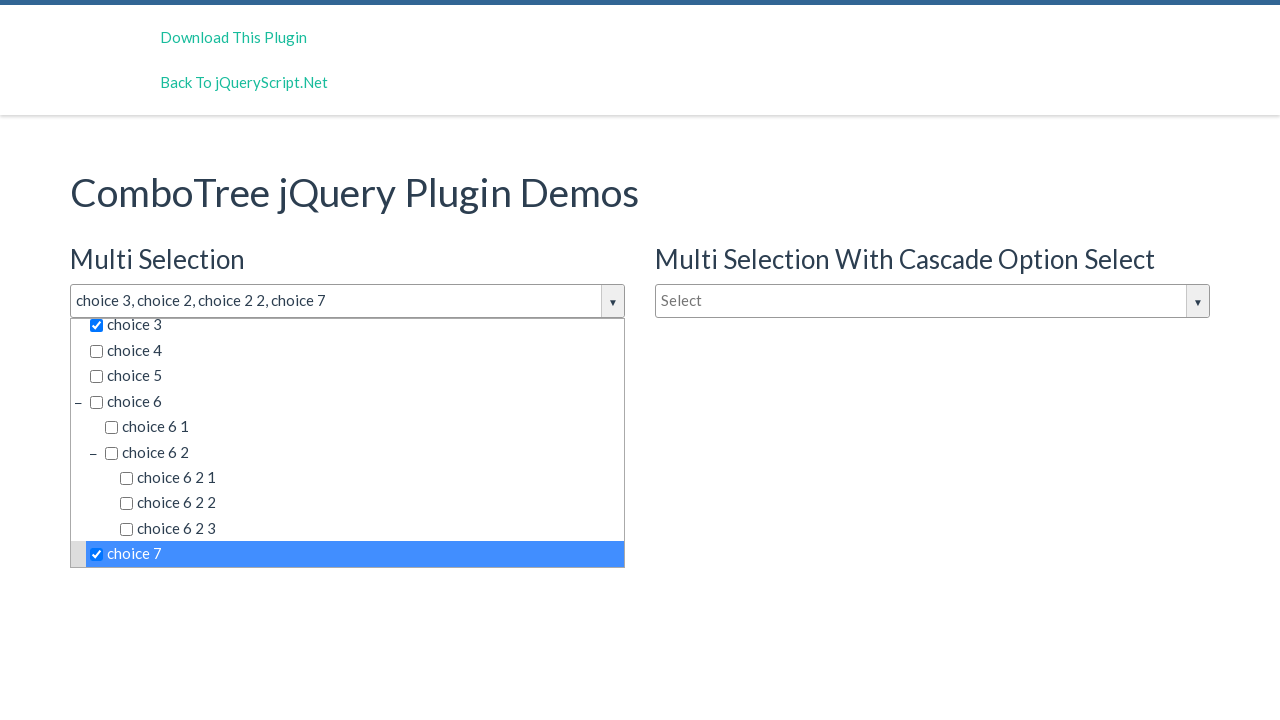